Interacts with a German math education website's binomial quiz, clicking to enable input, generating a new question, entering an answer, and checking it.

Starting URL: https://www.realmath.de/Neues/Klasse8/binome/binomevar03.php

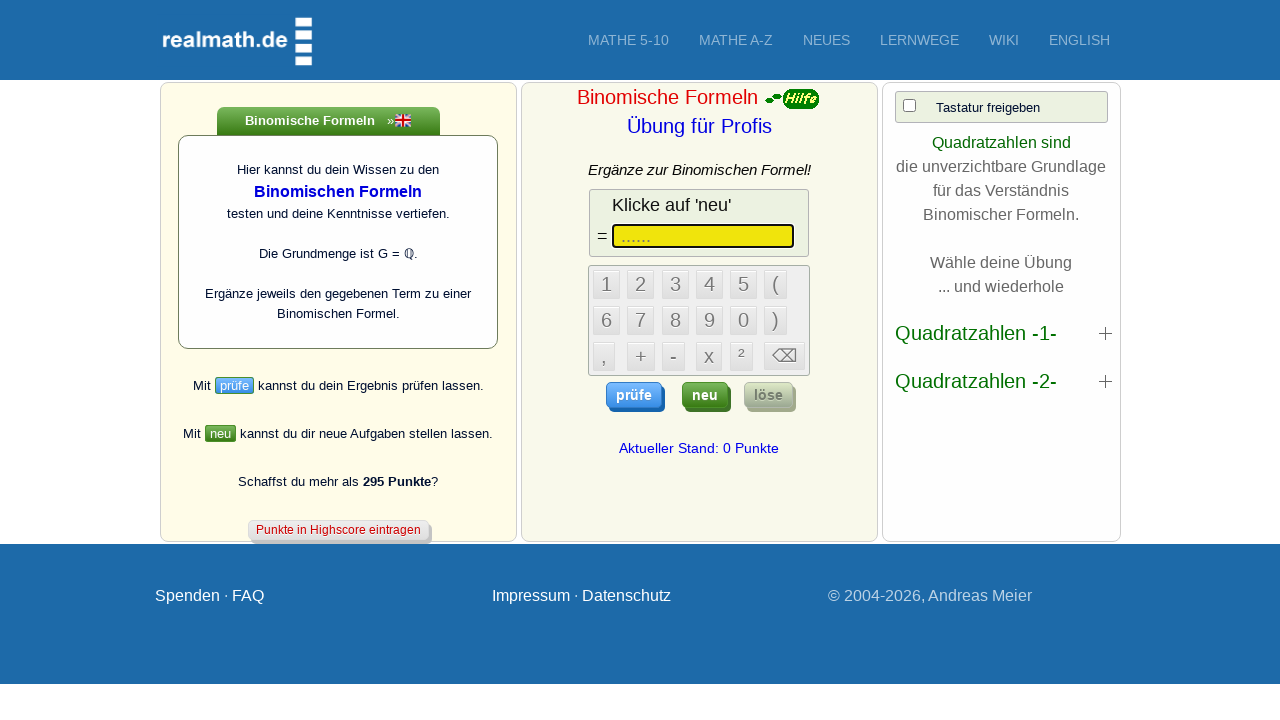

Clicked checkbox to enable input field at (909, 106) on xpath=/html/body/form/div[2]/div/div/div/div[3]/center/table/tbody/tr/td[1]/inpu
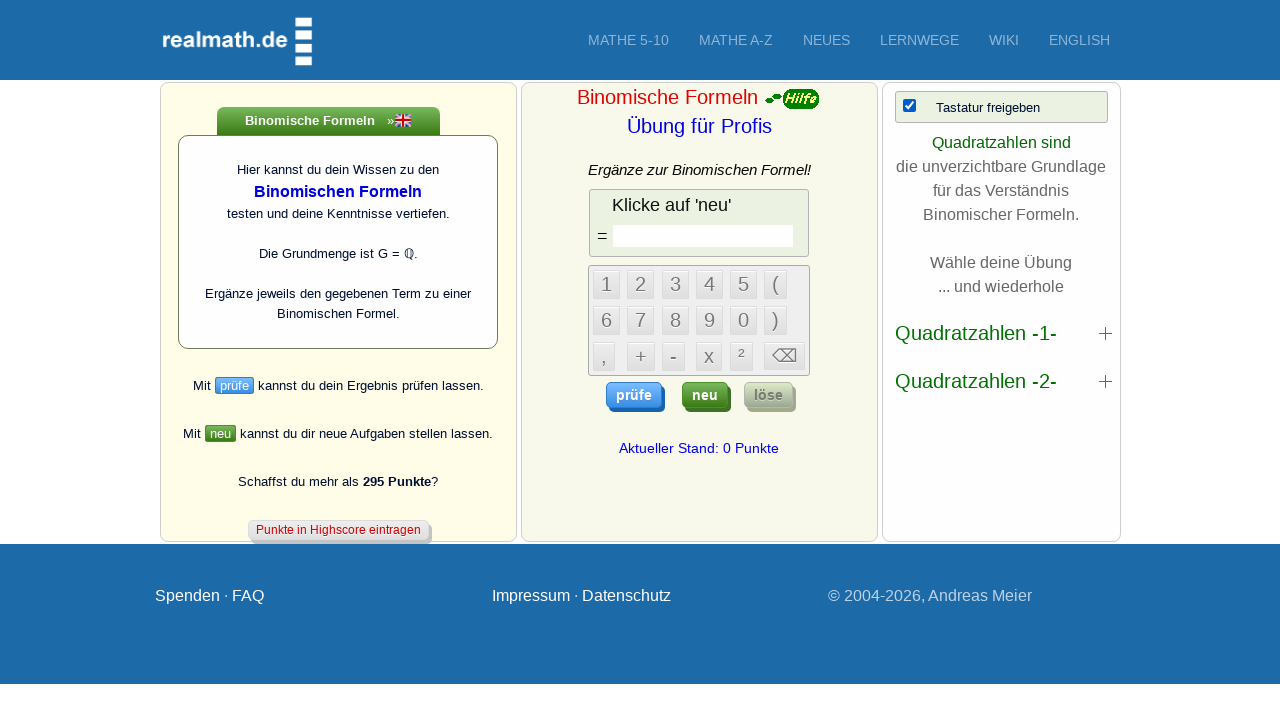

Clicked button to generate a new binomial question at (705, 395) on .neuButton
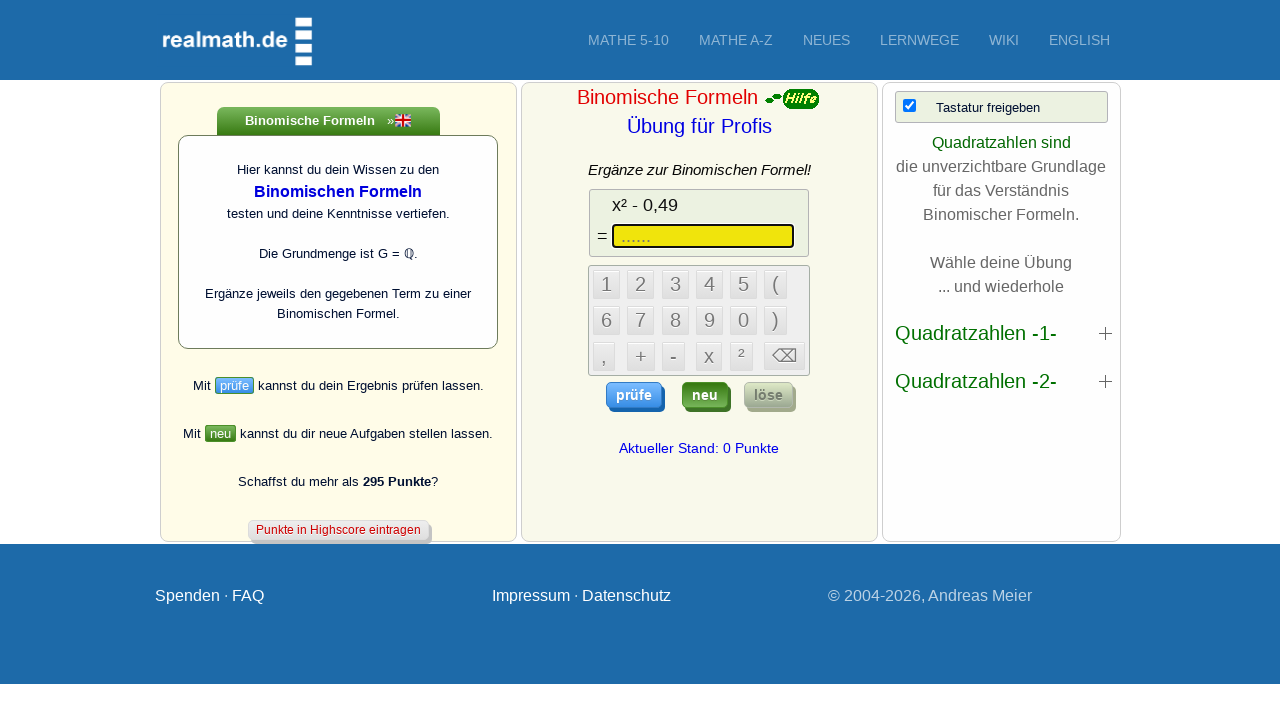

Question field loaded and became visible
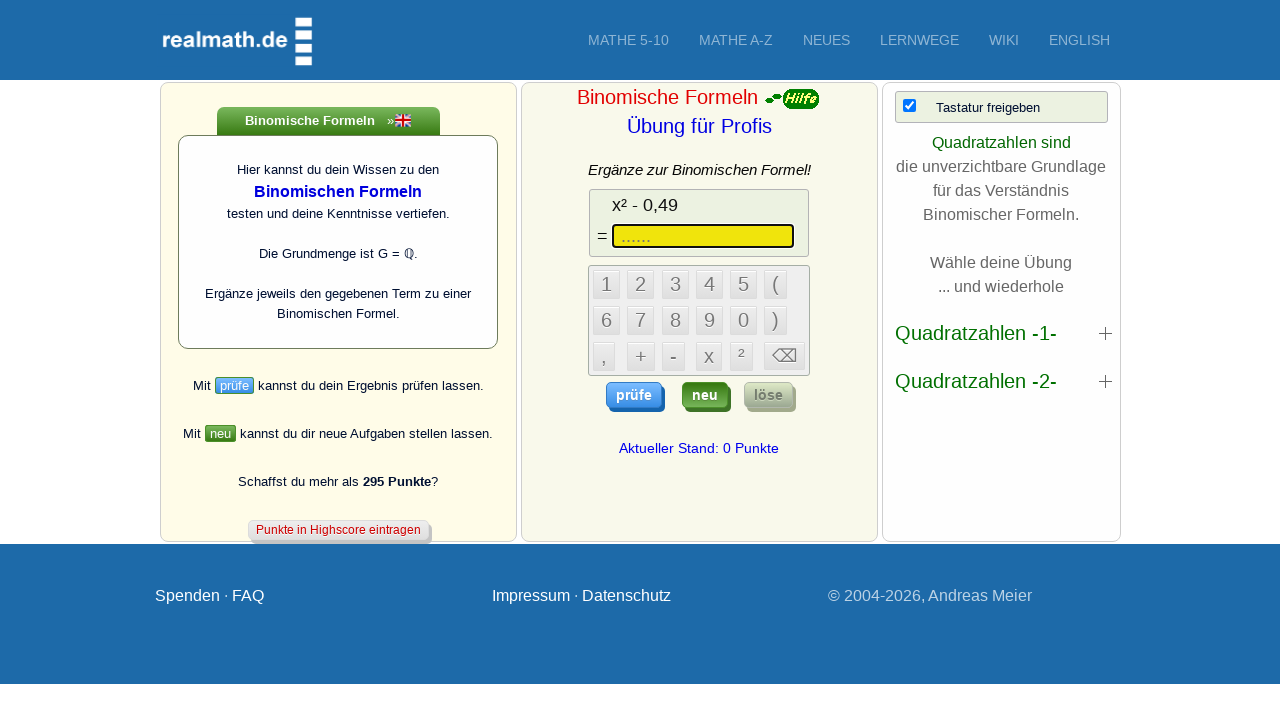

Entered answer 'a²+2ab+b²' in the input field on #idxt1
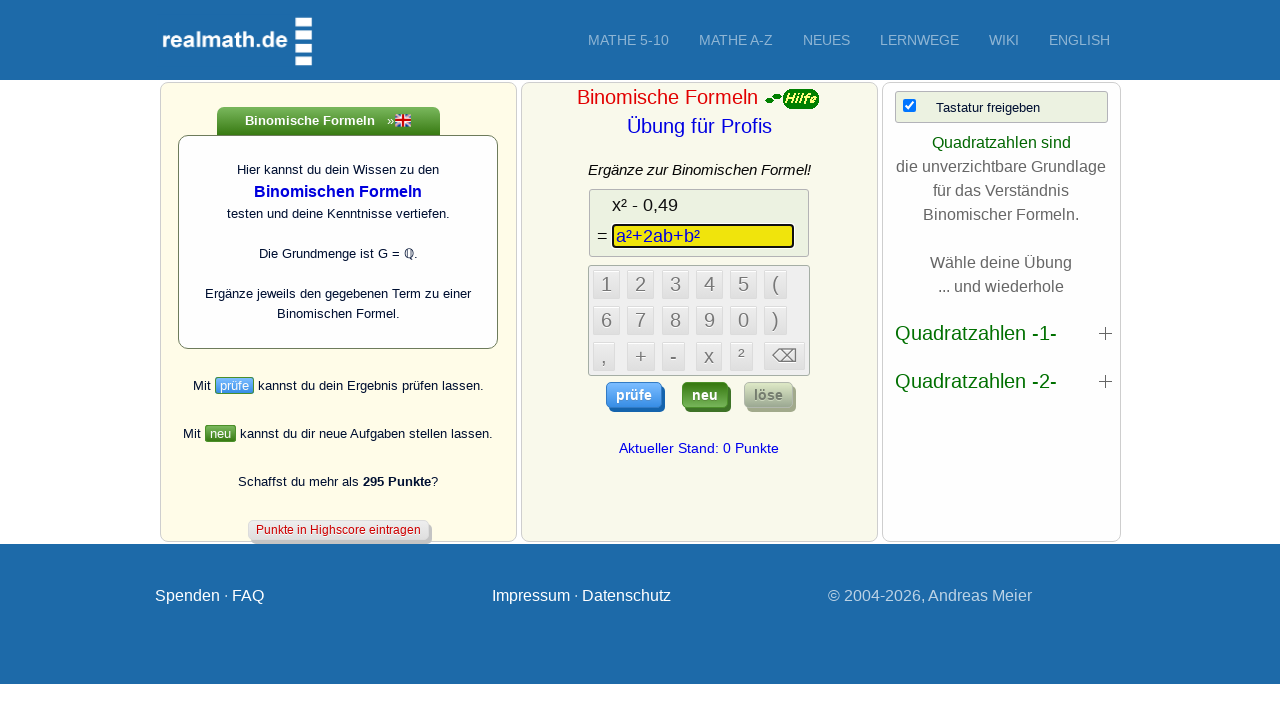

Clicked button to check the answer at (634, 395) on .pruefeButton
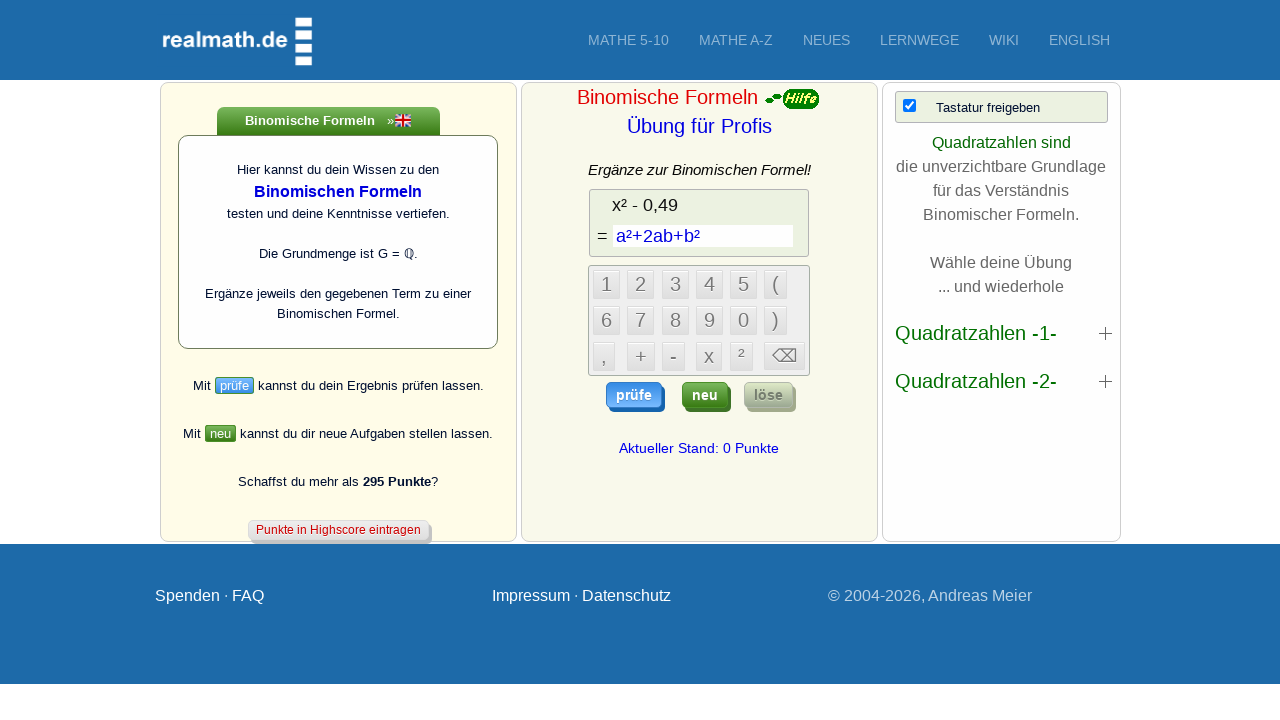

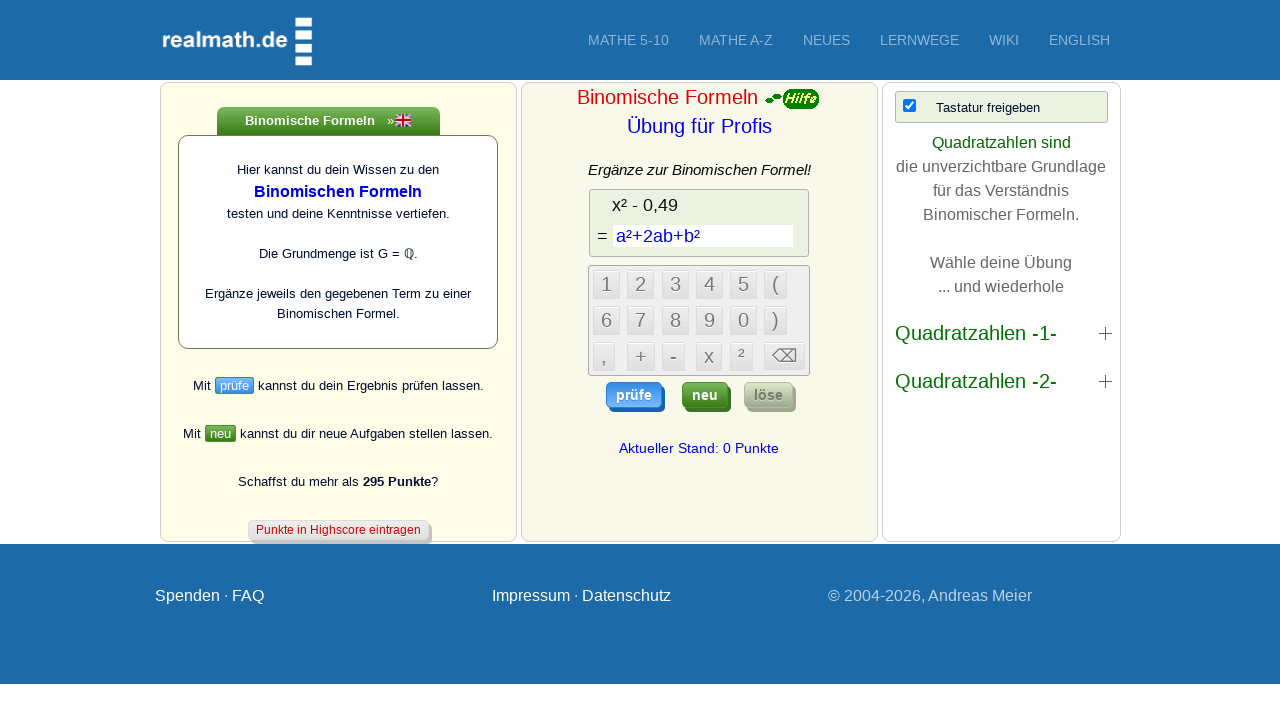